Tests synchronization by waiting for an element to become invisible, then verifies the new text content

Starting URL: https://kristinek.github.io/site/examples/sync

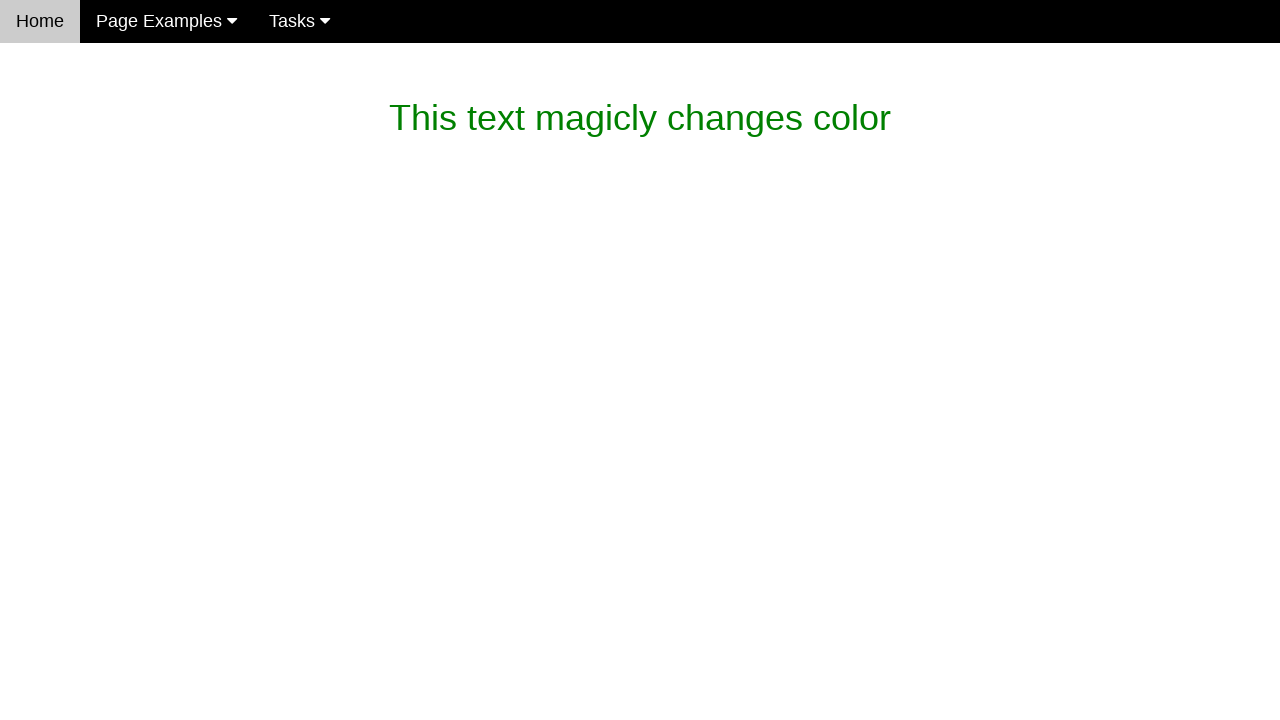

Waited for initial text element to become invisible
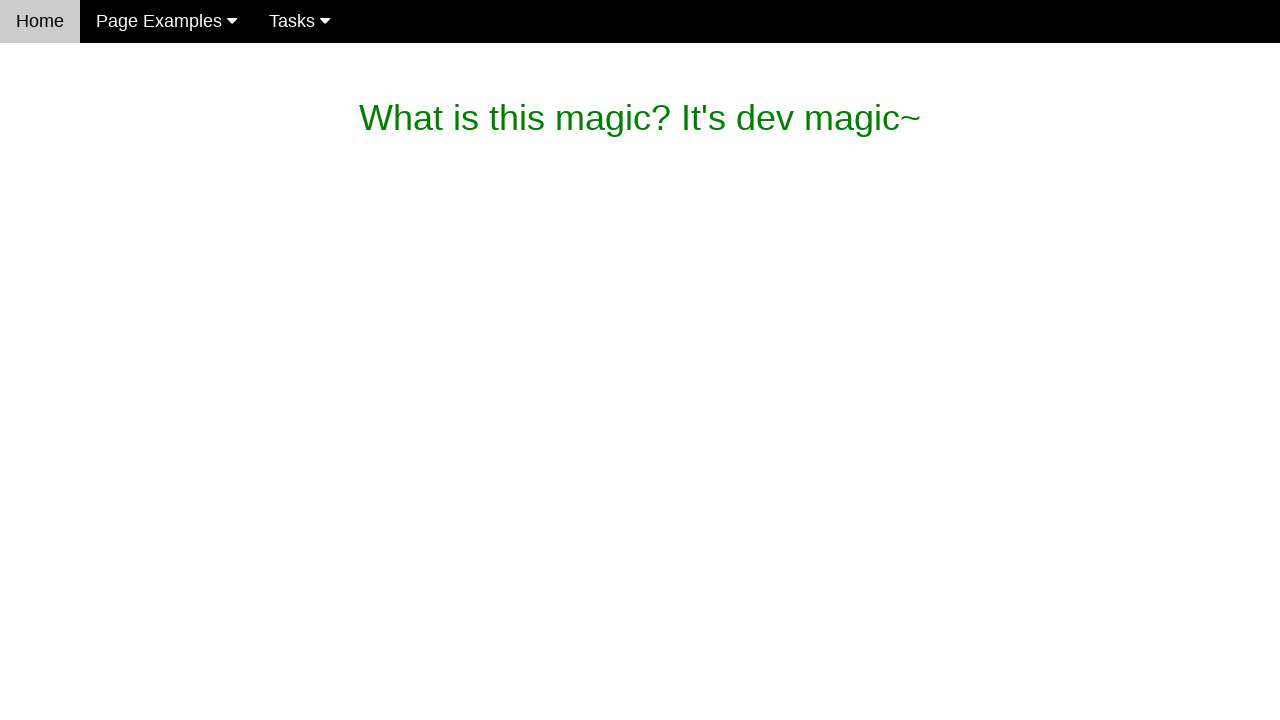

Verified new text content 'What is this magic? It's dev magic~' is displayed
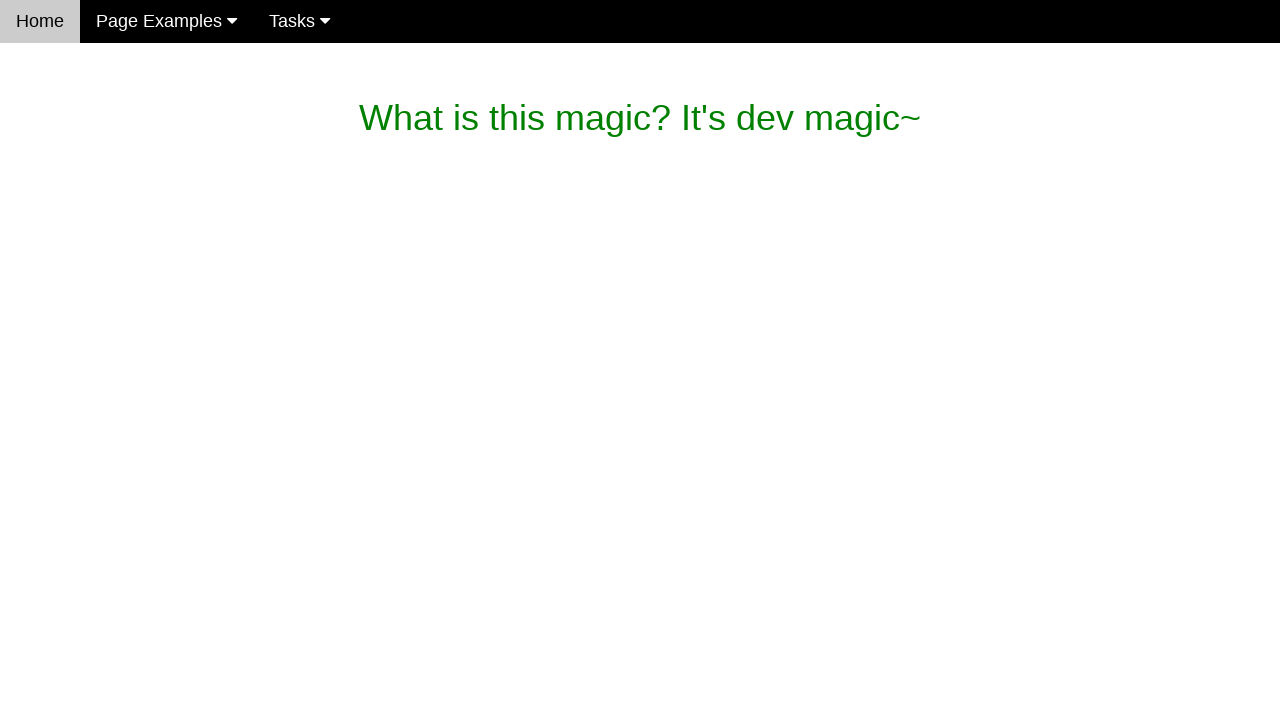

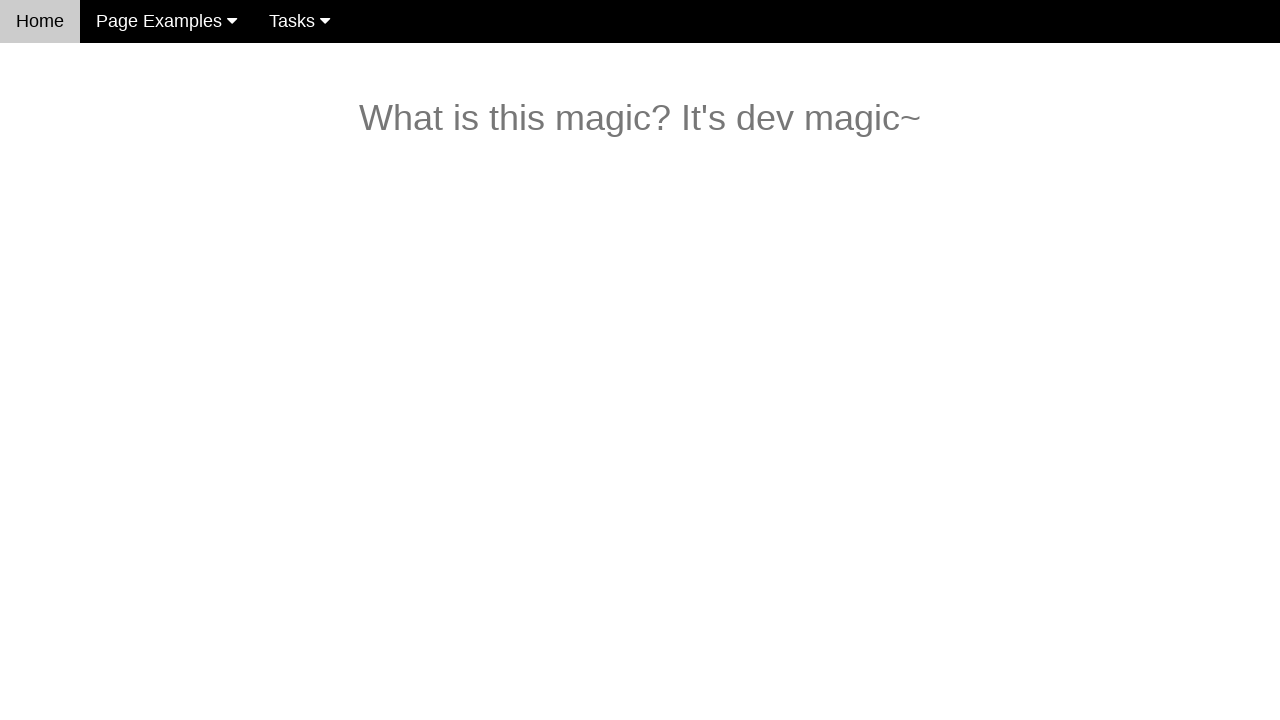